Tests the user registration form on ParaBank by filling out all required fields including personal information, address, contact details, and account credentials.

Starting URL: https://parabank.parasoft.com/parabank/register.htm

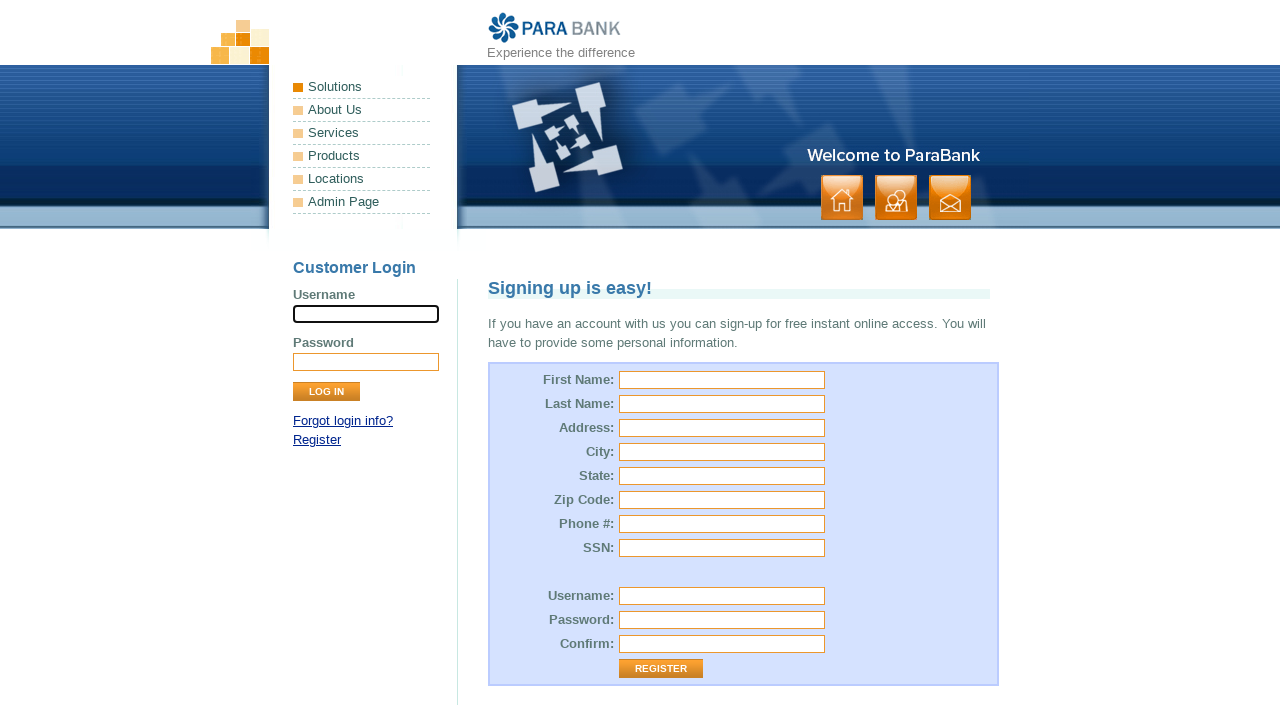

Filled first name field with 'Maria' on input[name='customer.firstName']
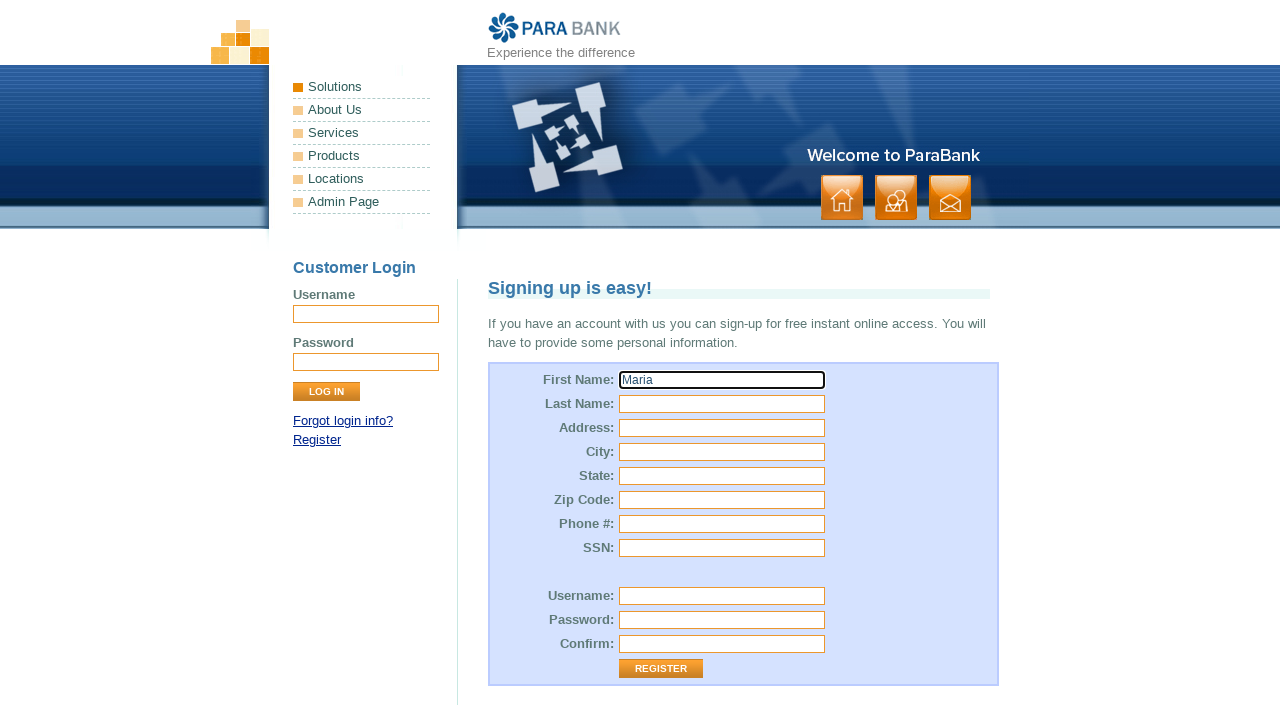

Filled last name field with 'Rodriguez' on #customer\.lastName
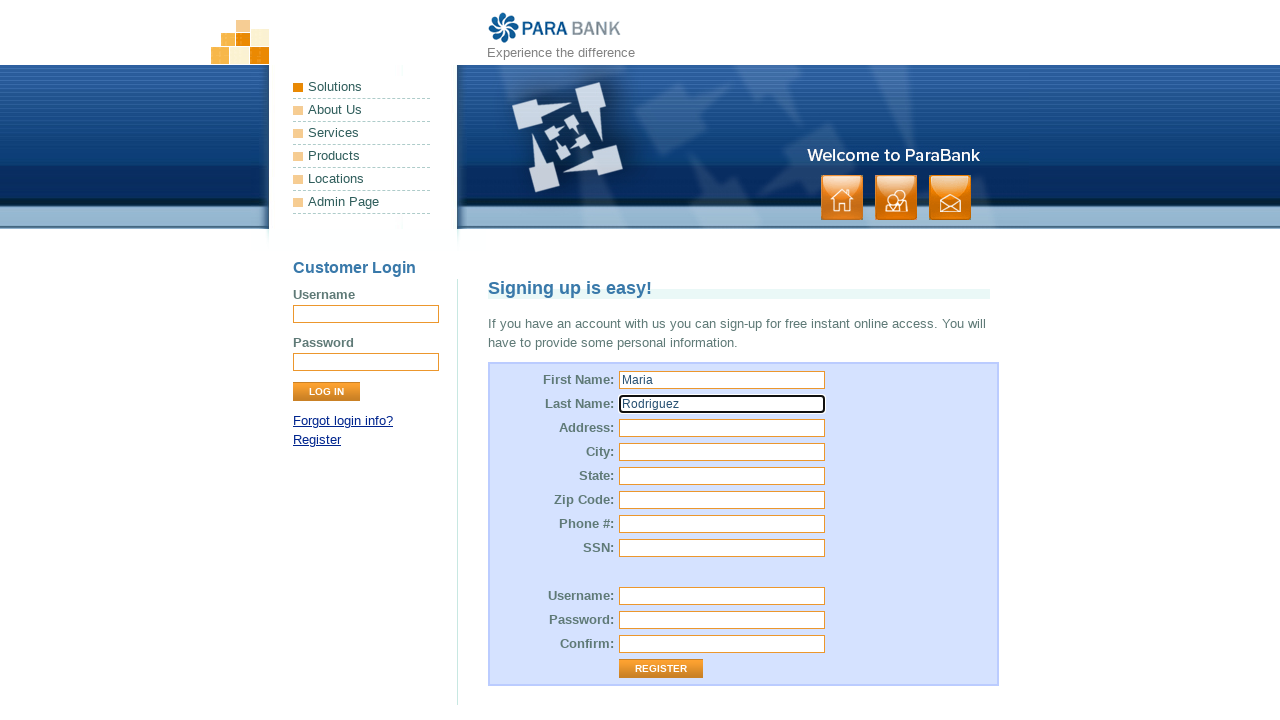

Filled street address with '456 Oak Avenue' on input[name='customer.address.street']
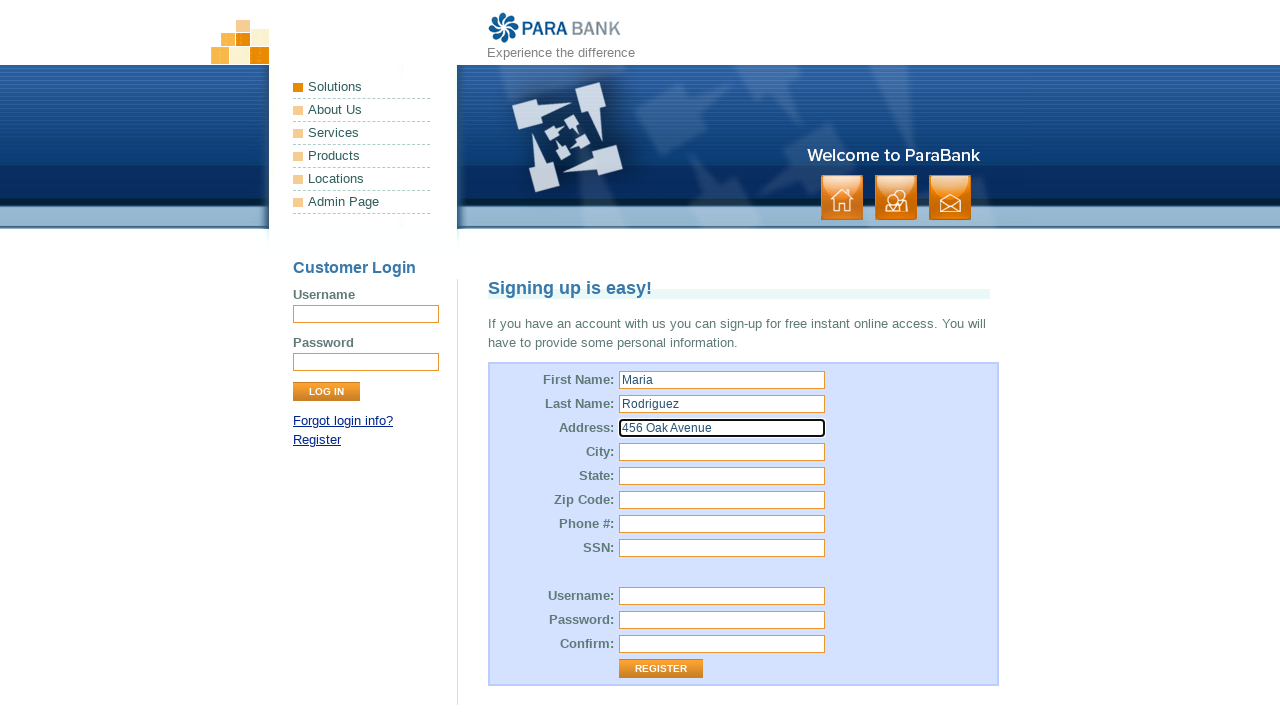

Filled city field with 'Austin' on input[name='customer.address.city']
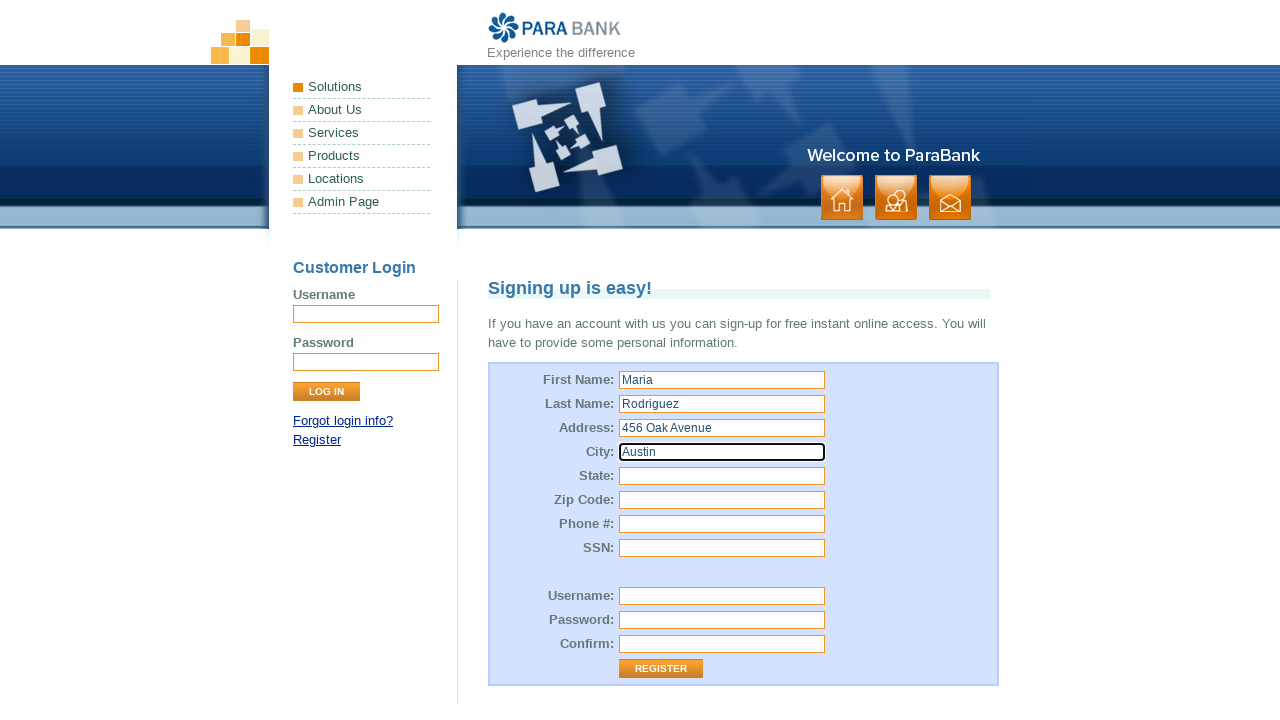

Filled state field with 'Texas' on input[name='customer.address.state']
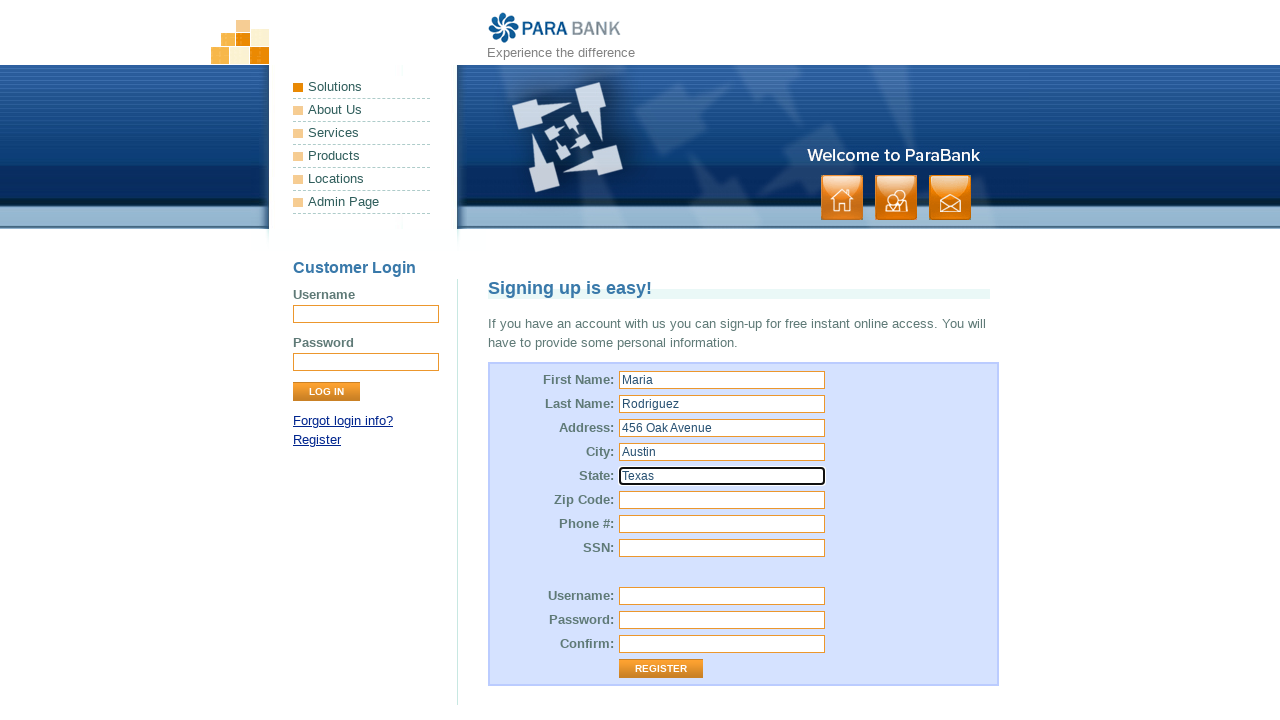

Filled zip code field with '78701' on input[name='customer.address.zipCode']
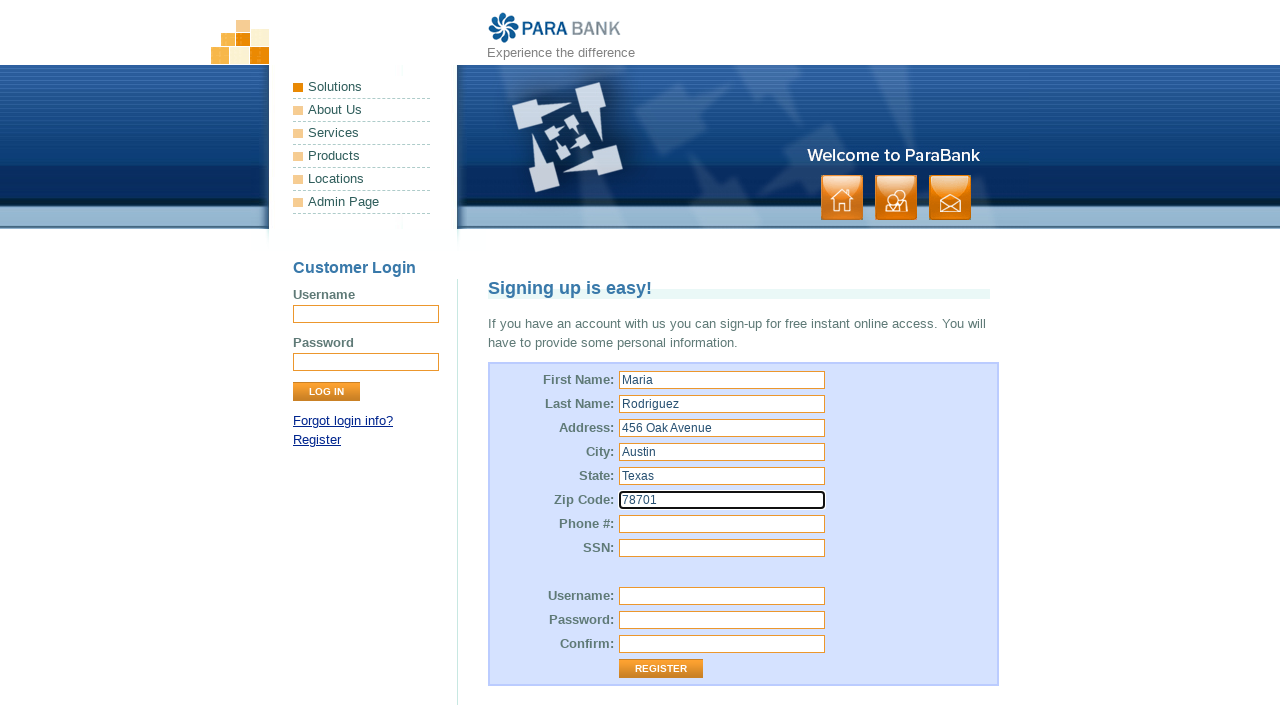

Filled phone number field with '(512) 555-9823' on input[name='customer.phoneNumber']
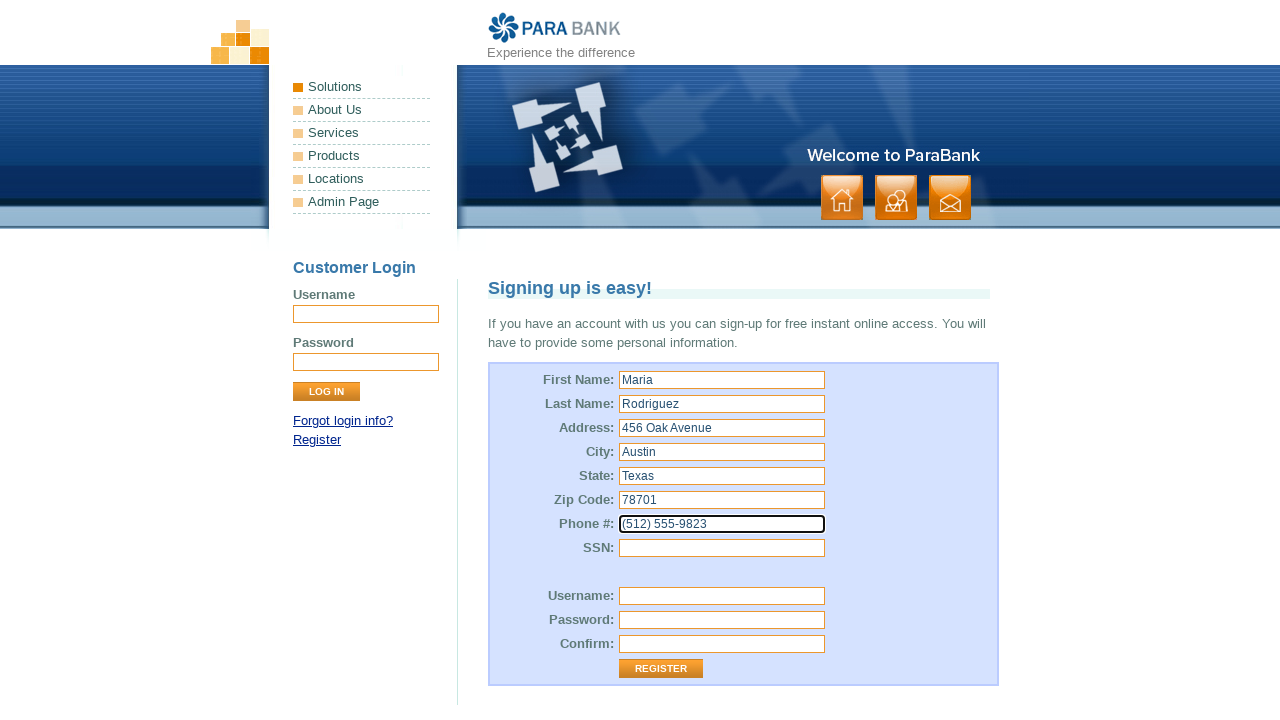

Filled SSN field with '987-65-4321' on input[name='customer.ssn']
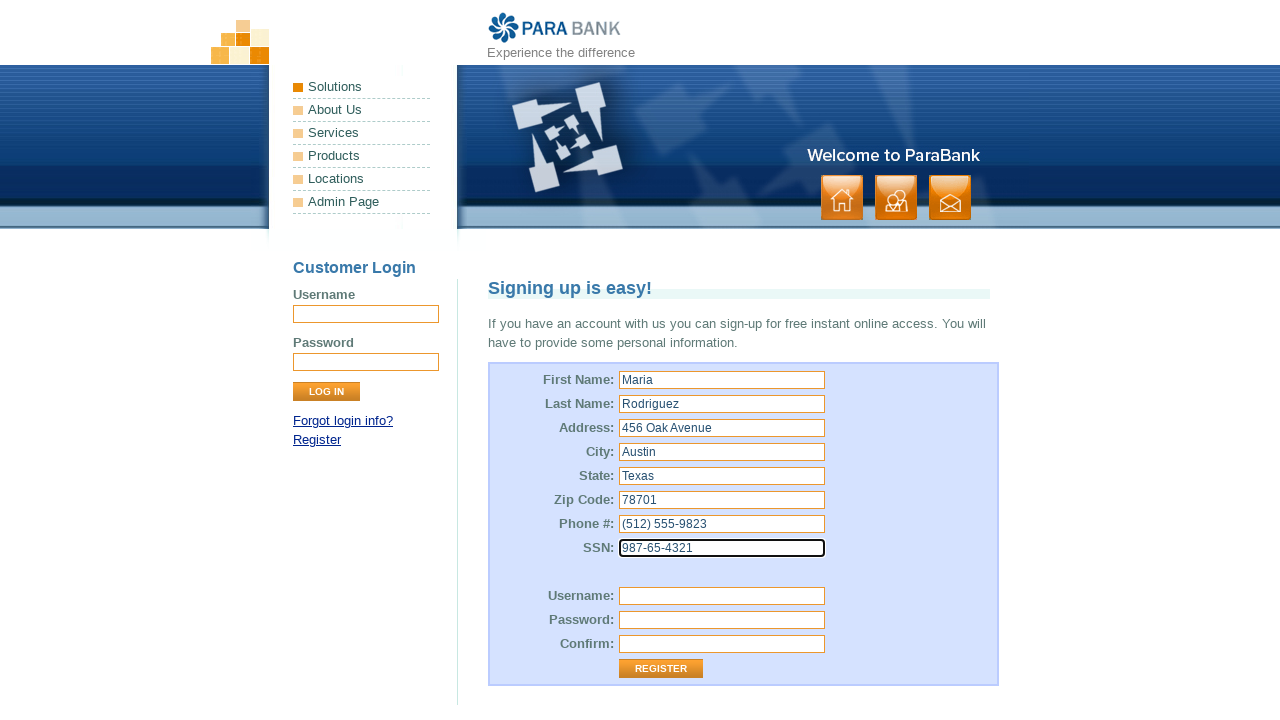

Filled username field with 'MRodriguez2024' on input[name='customer.username']
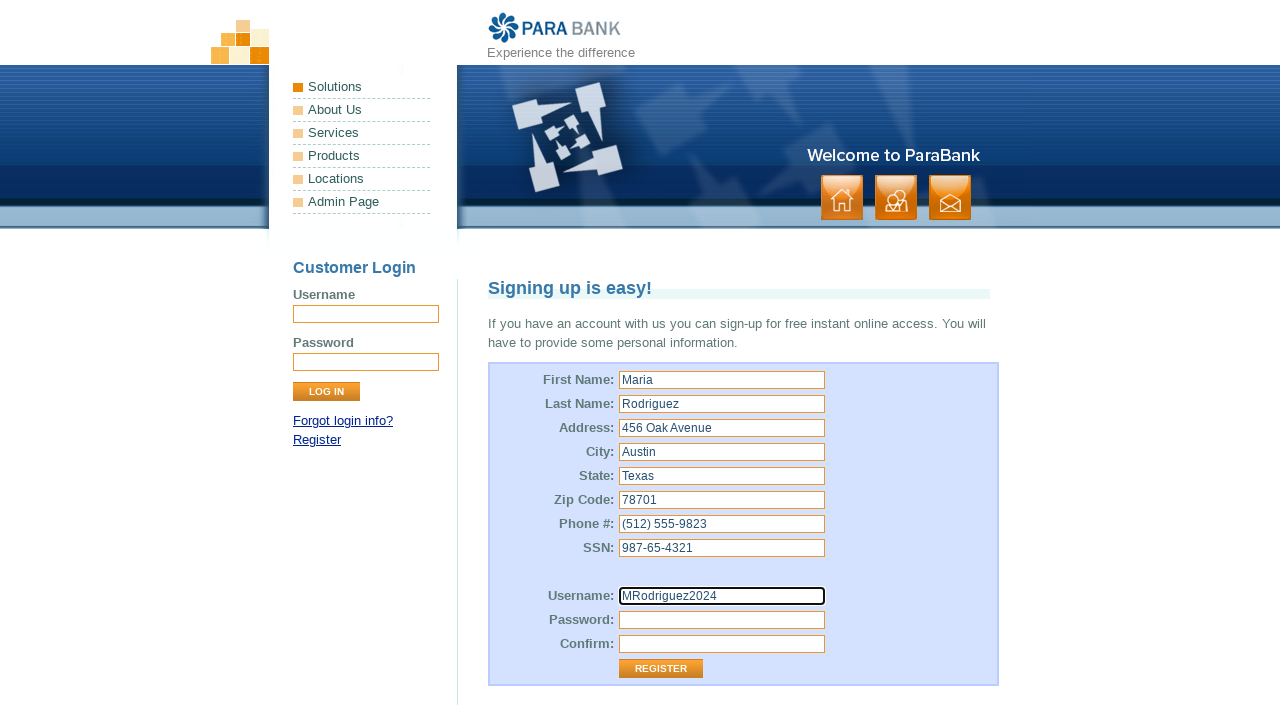

Filled password field with 'SecurePass123' on input[name='customer.password']
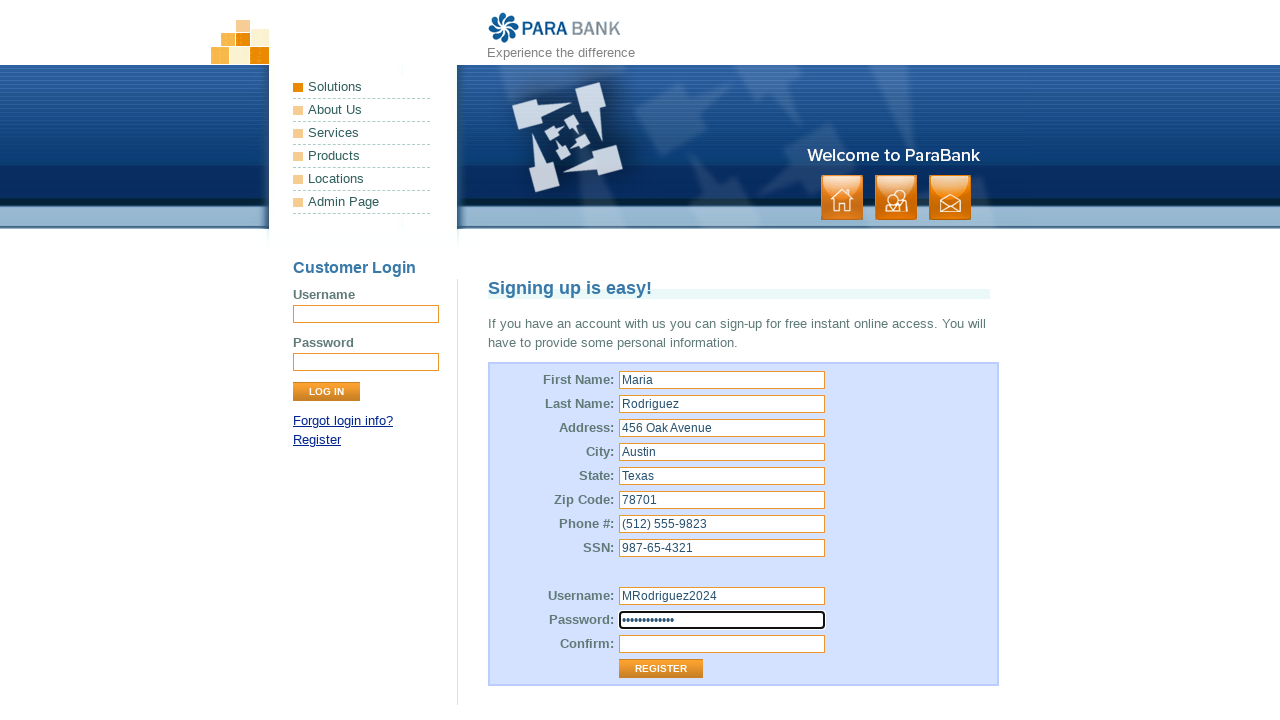

Filled repeated password field with 'SecurePass123' on input[name='repeatedPassword']
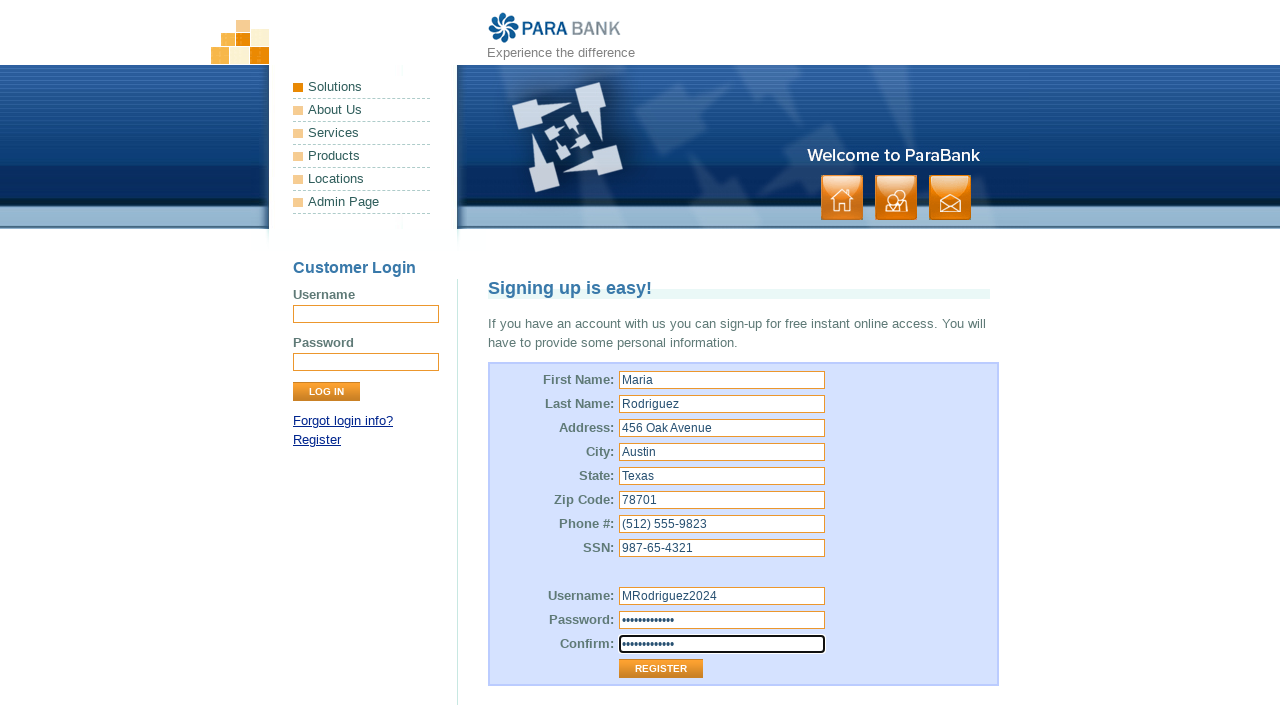

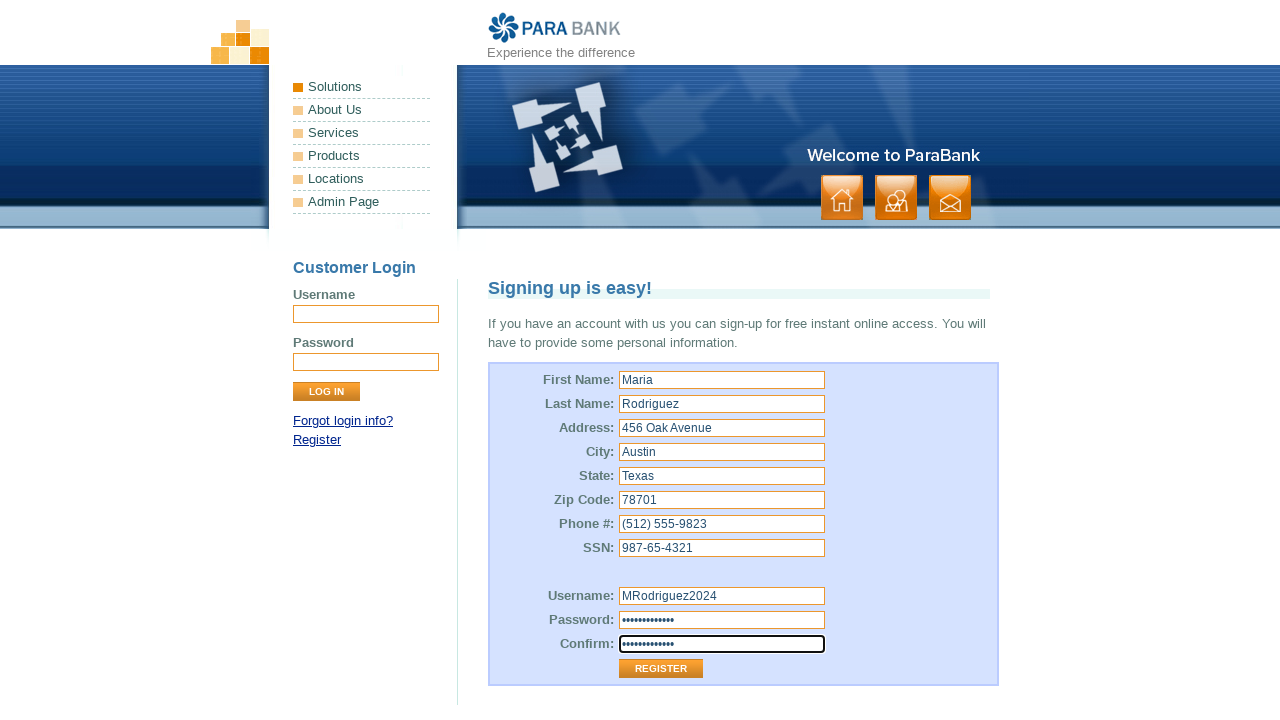